Tests sorting the Due column in ascending order using semantic class-based locators on the second table

Starting URL: http://the-internet.herokuapp.com/tables

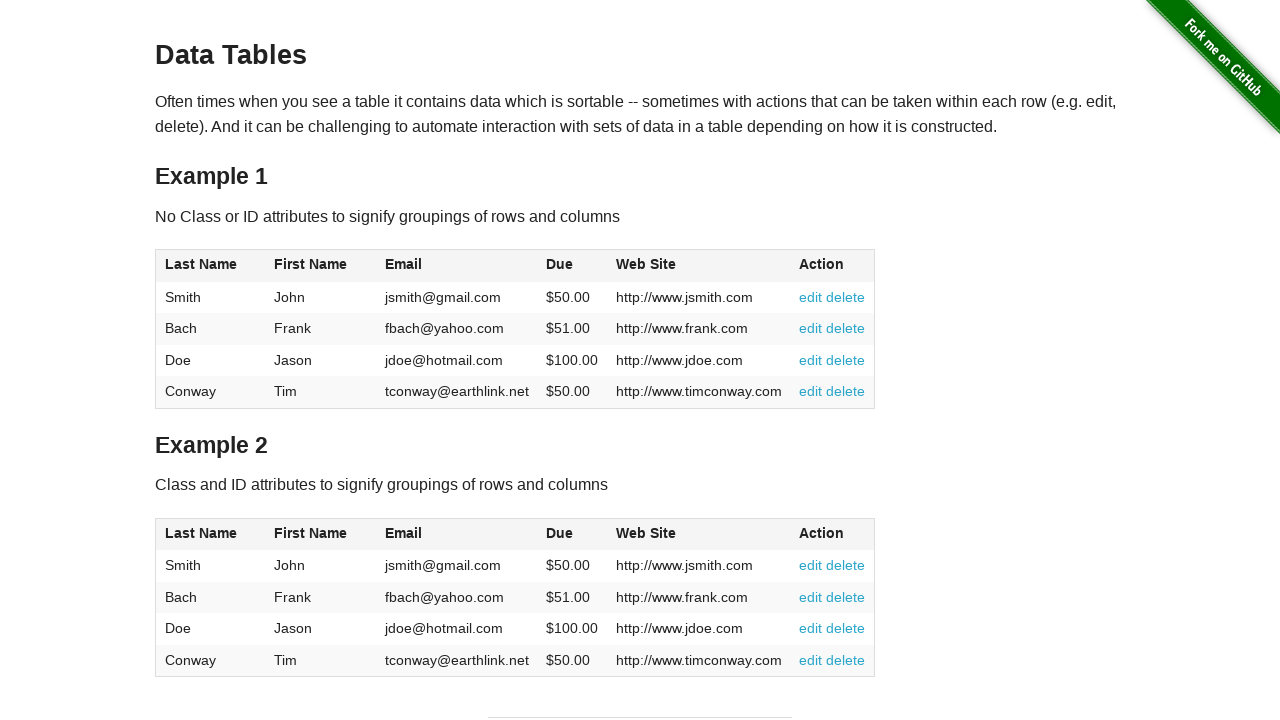

Clicked Due column header in second table to sort at (560, 533) on #table2 thead .dues
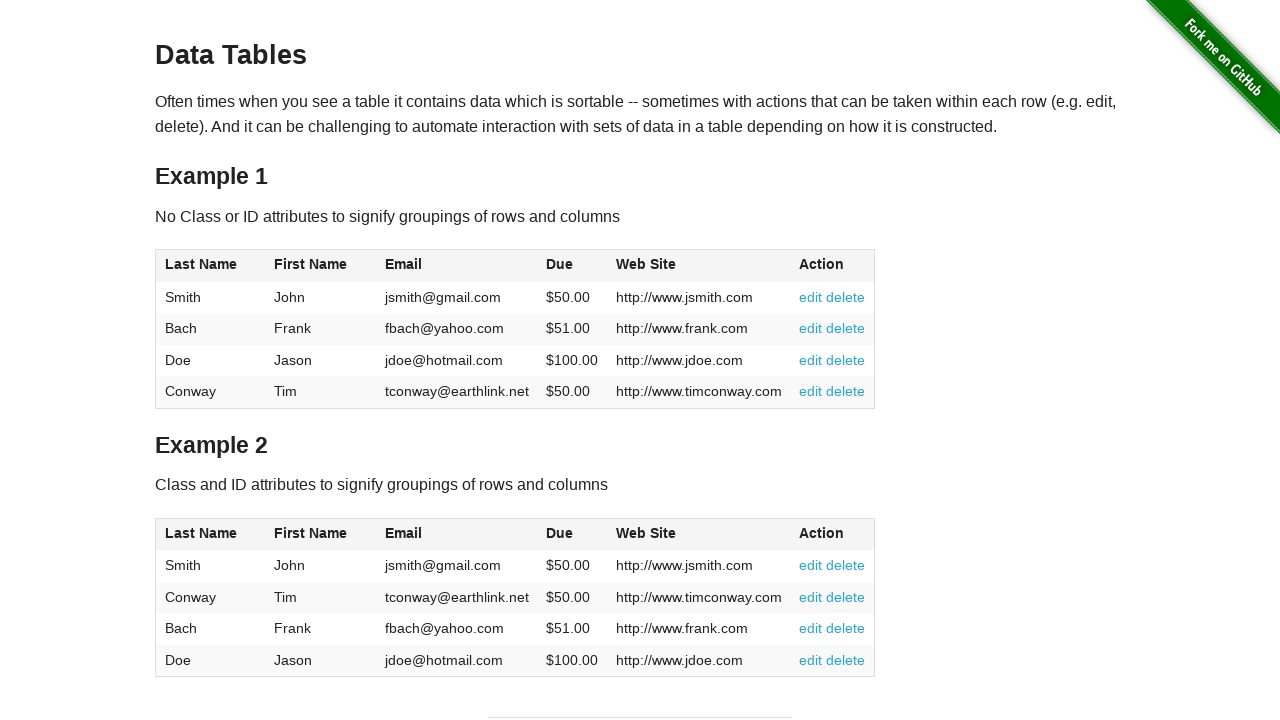

Due column cells loaded in second table
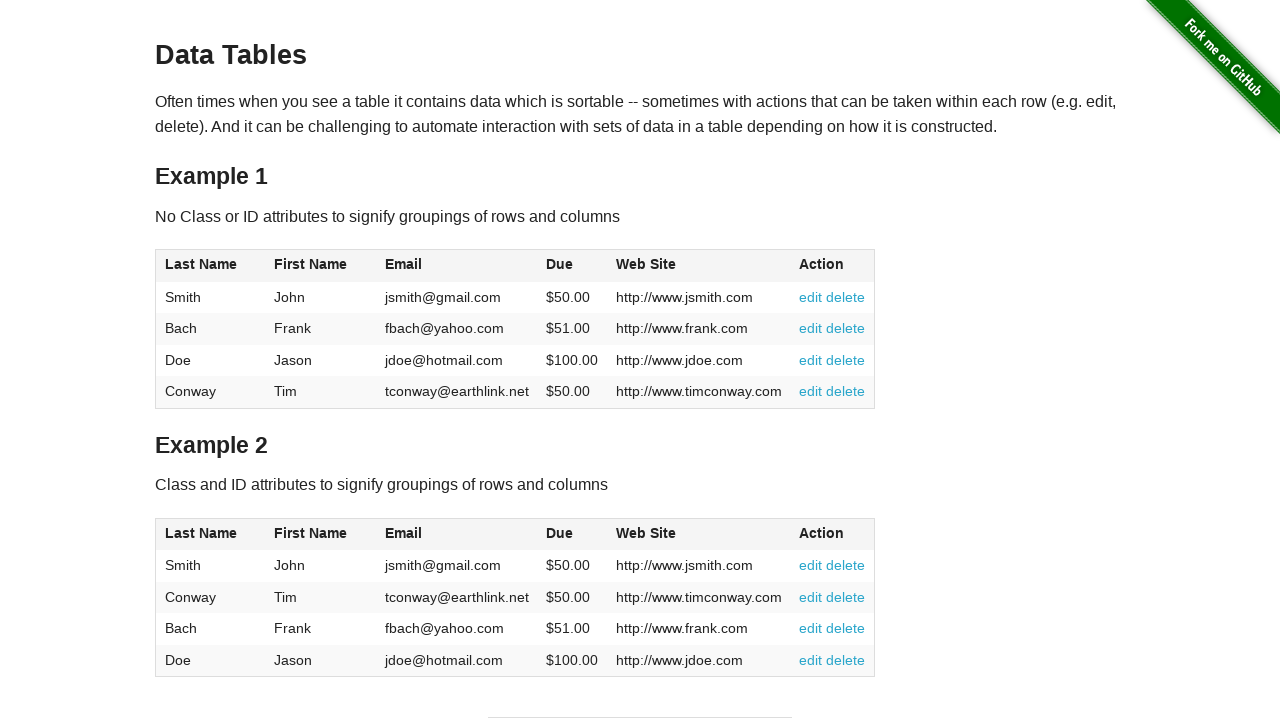

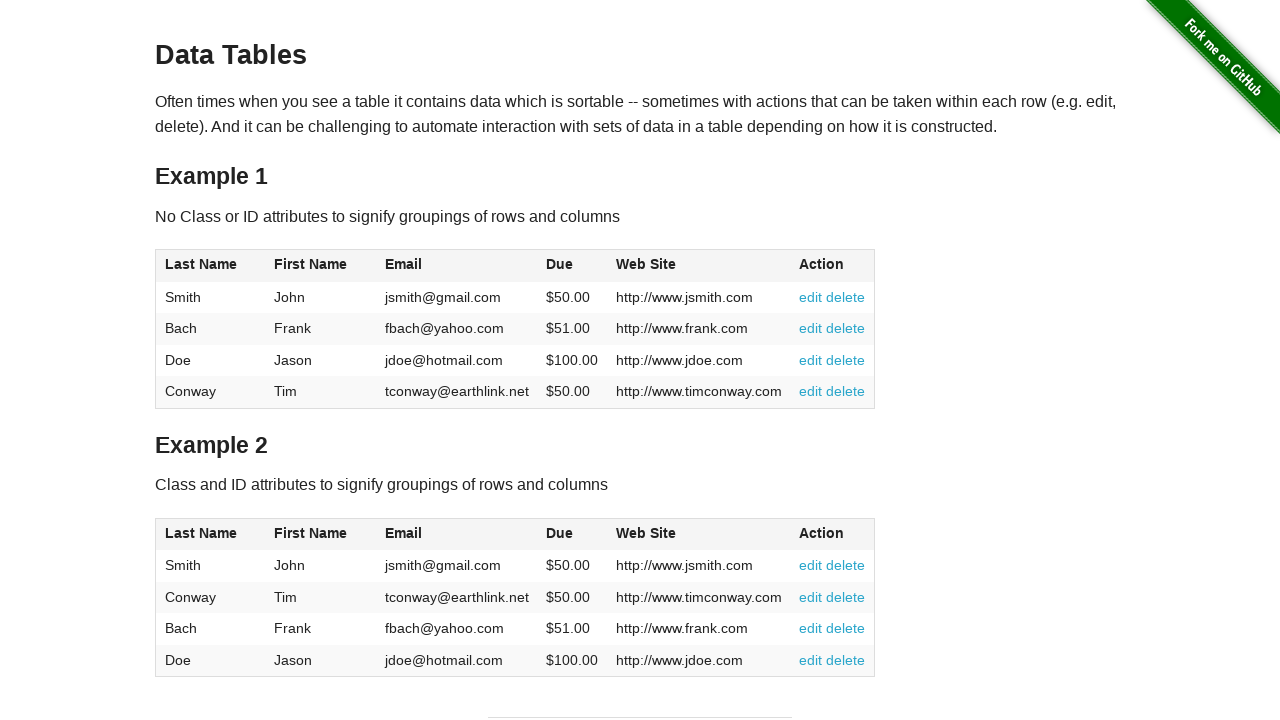